Tests JavaScript prompt alert handling by clicking a button to trigger a prompt, entering text into the alert, and accepting it.

Starting URL: https://v1.training-support.net/selenium/javascript-alerts

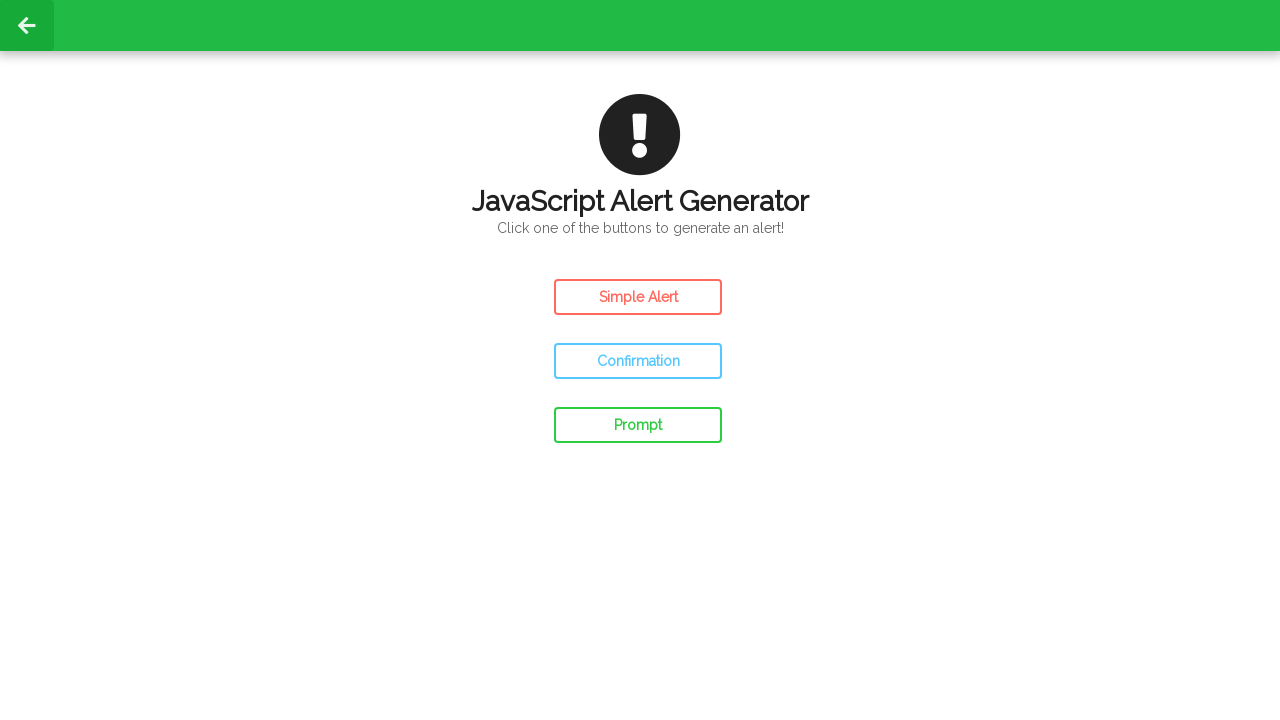

Set up dialog handler for prompt alerts
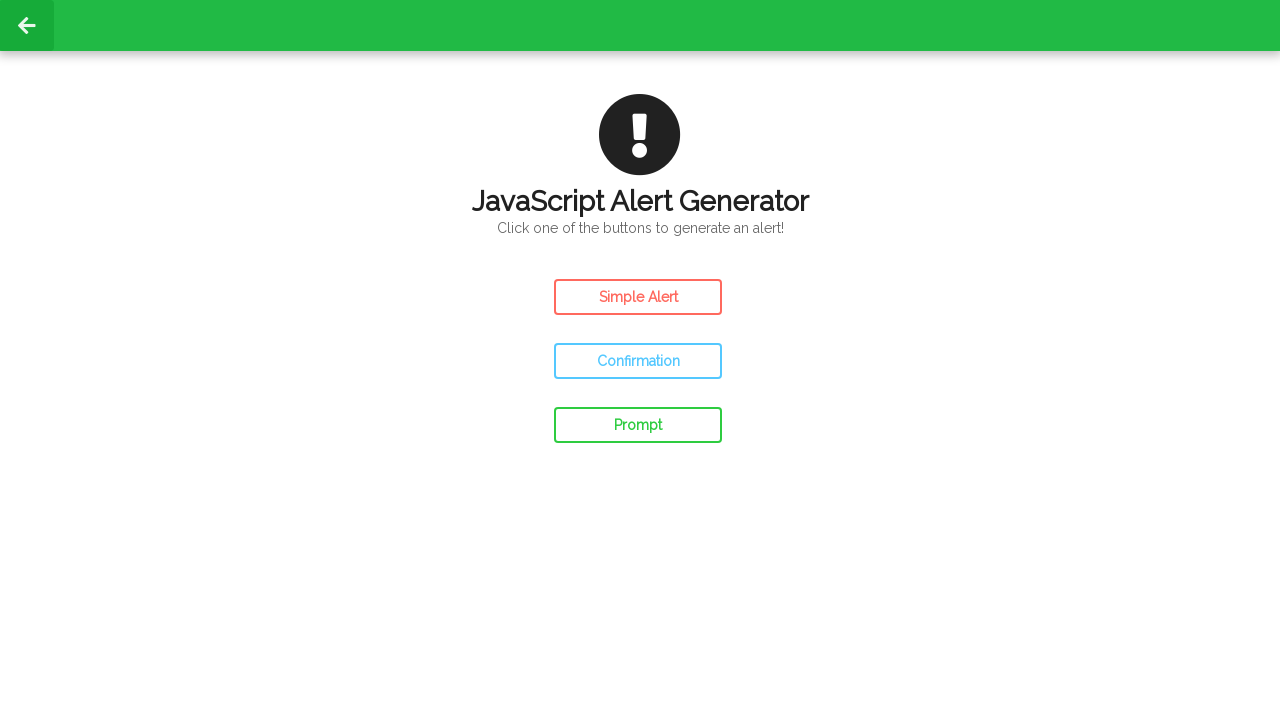

Clicked prompt button to trigger JavaScript alert at (638, 425) on #prompt
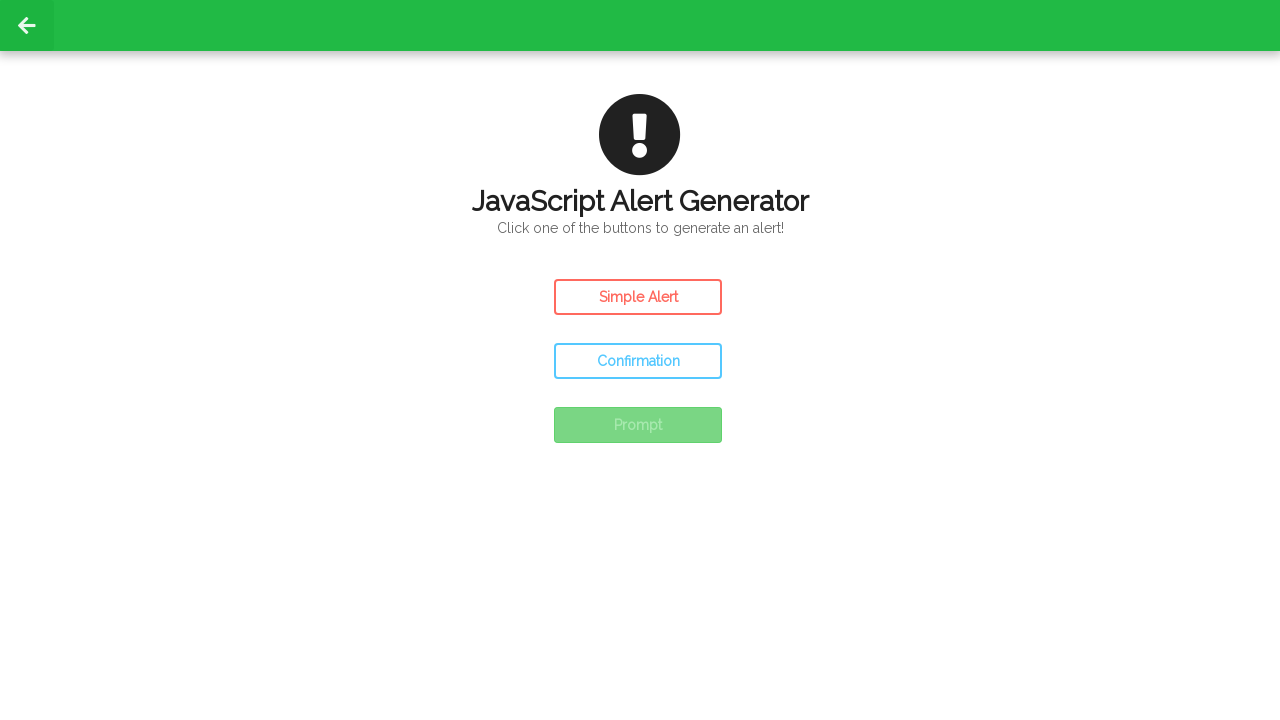

Waited for dialog handler to process the prompt
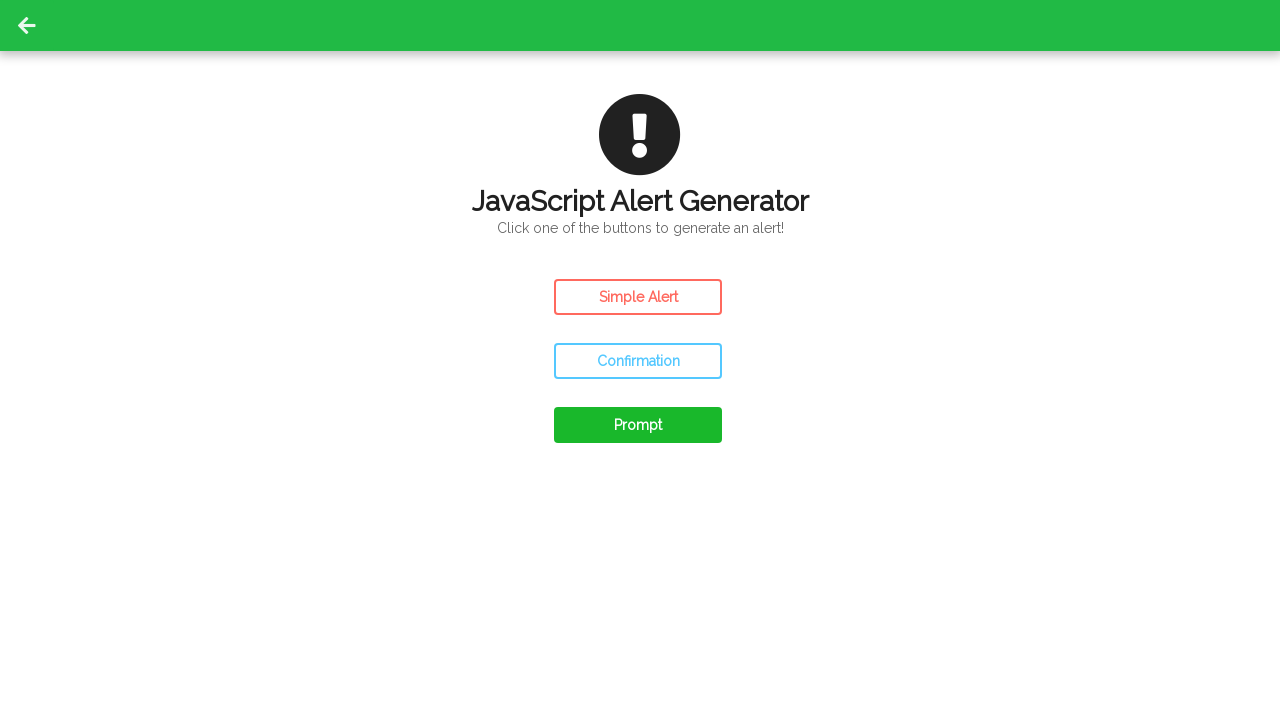

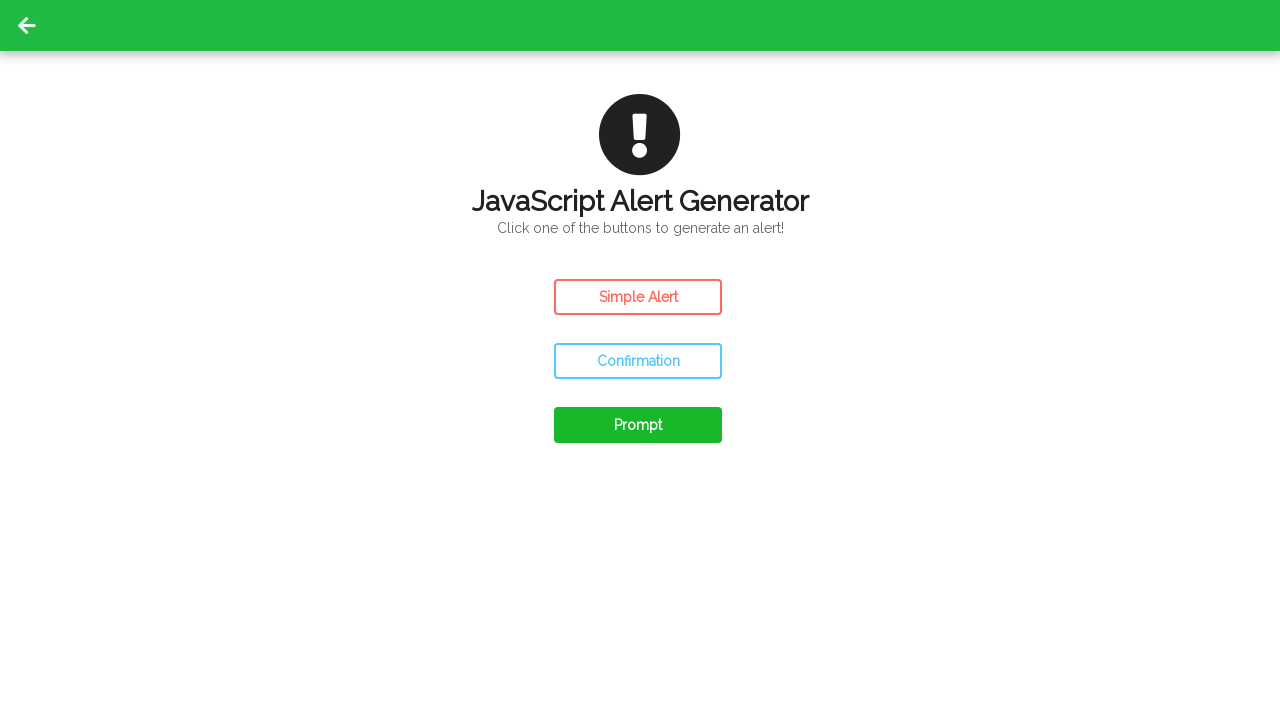